Tests nested iframe navigation by switching between frames and interacting with elements inside them

Starting URL: https://demo.automationtesting.in/Frames.html

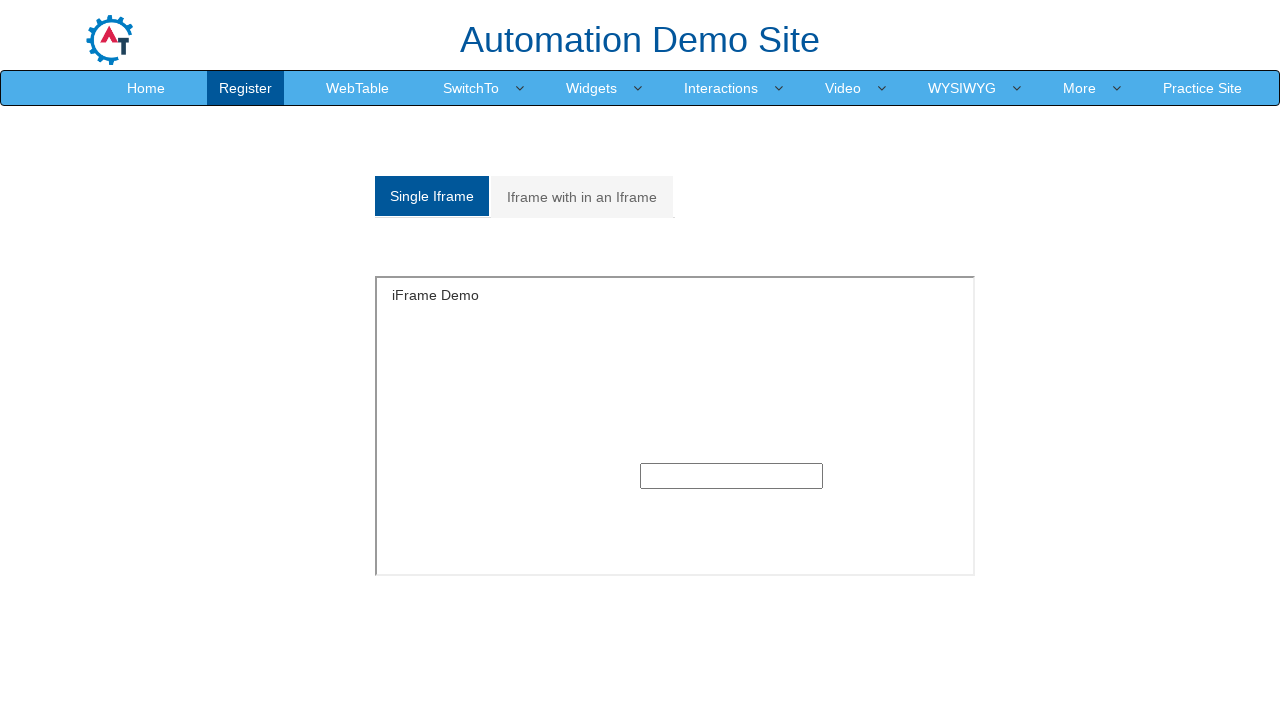

Clicked on 'Iframe with in an Iframe' tab at (582, 197) on xpath=//a[text()='Iframe with in an Iframe']
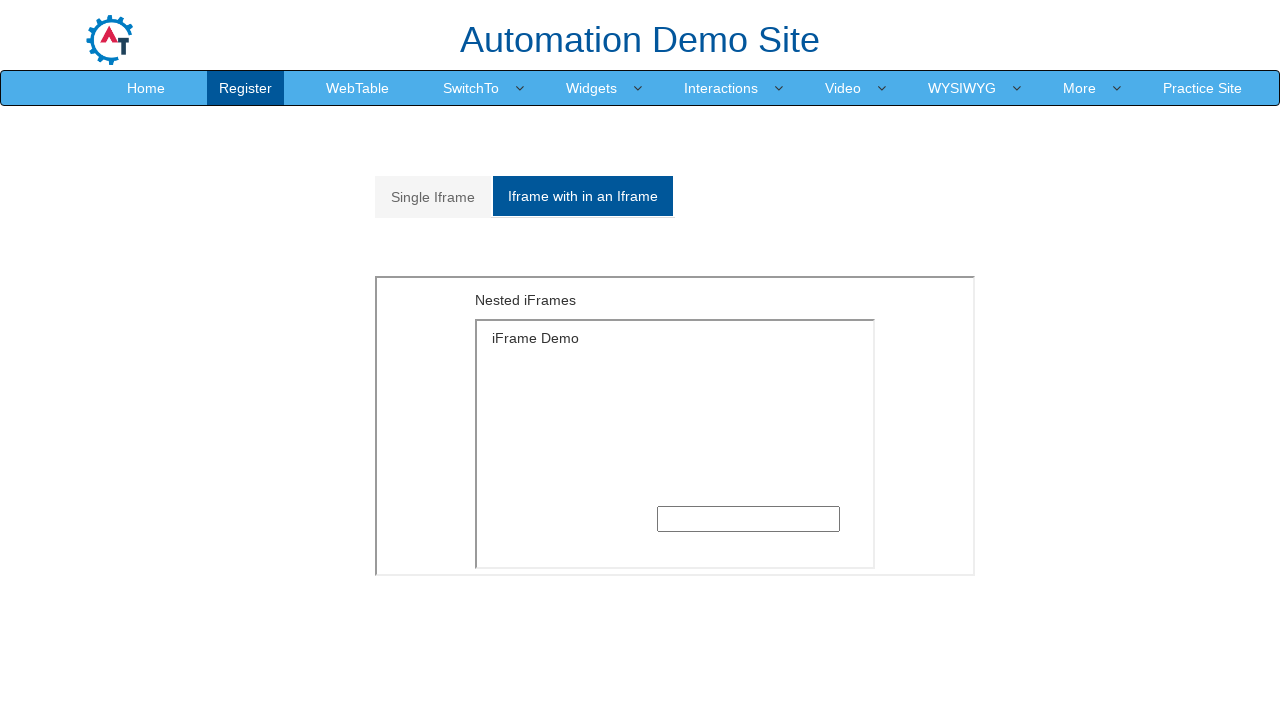

Located outer iframe using frame_locator
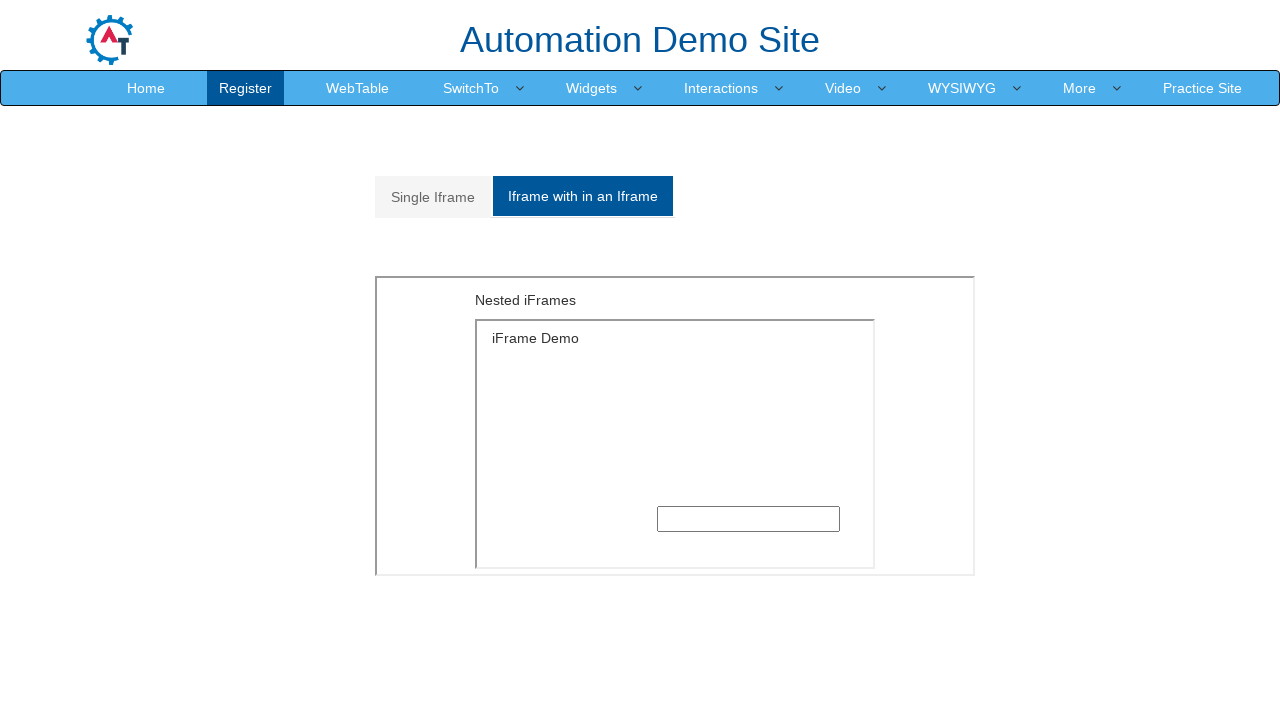

Waited for 'Nested iFrames' heading in outer frame
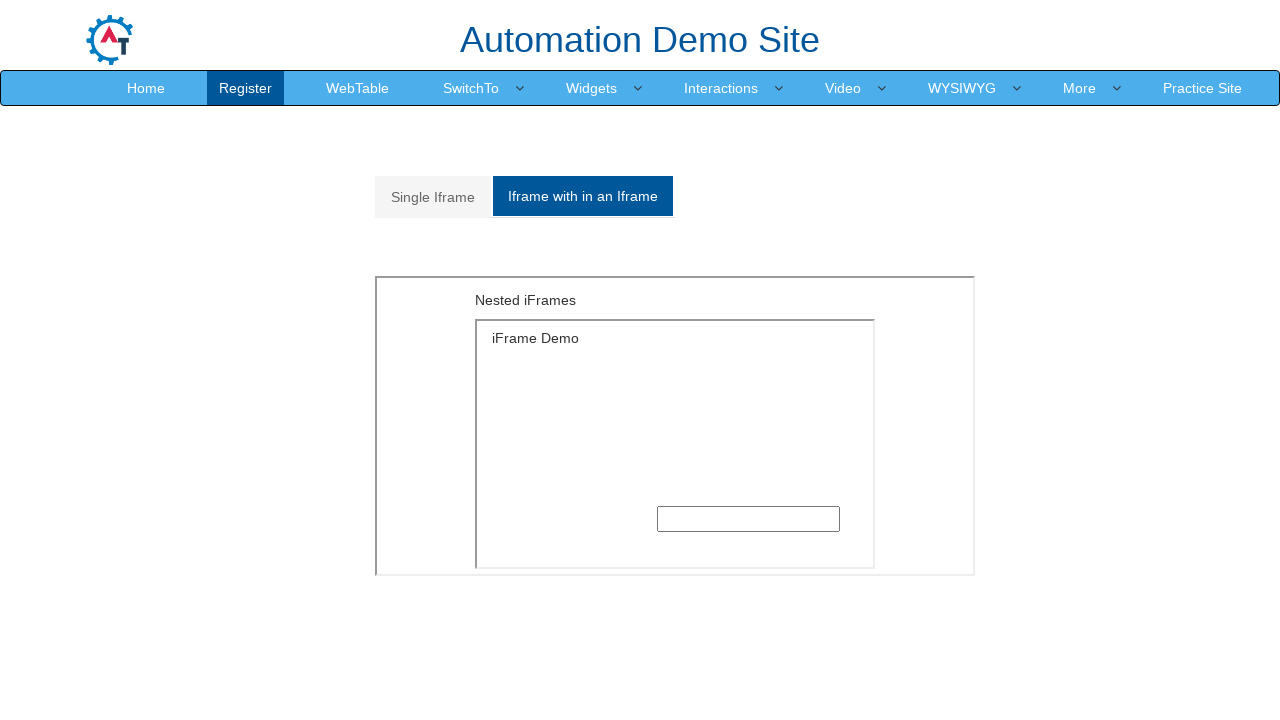

Located inner iframe nested within outer iframe
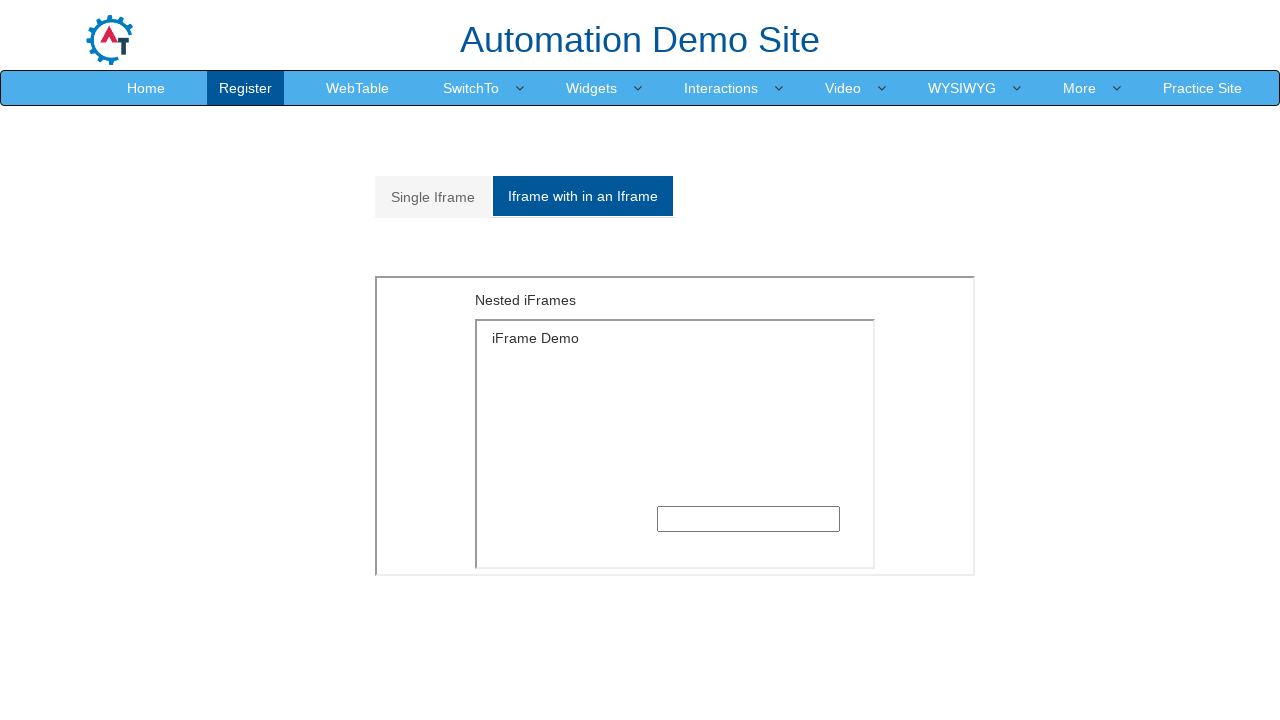

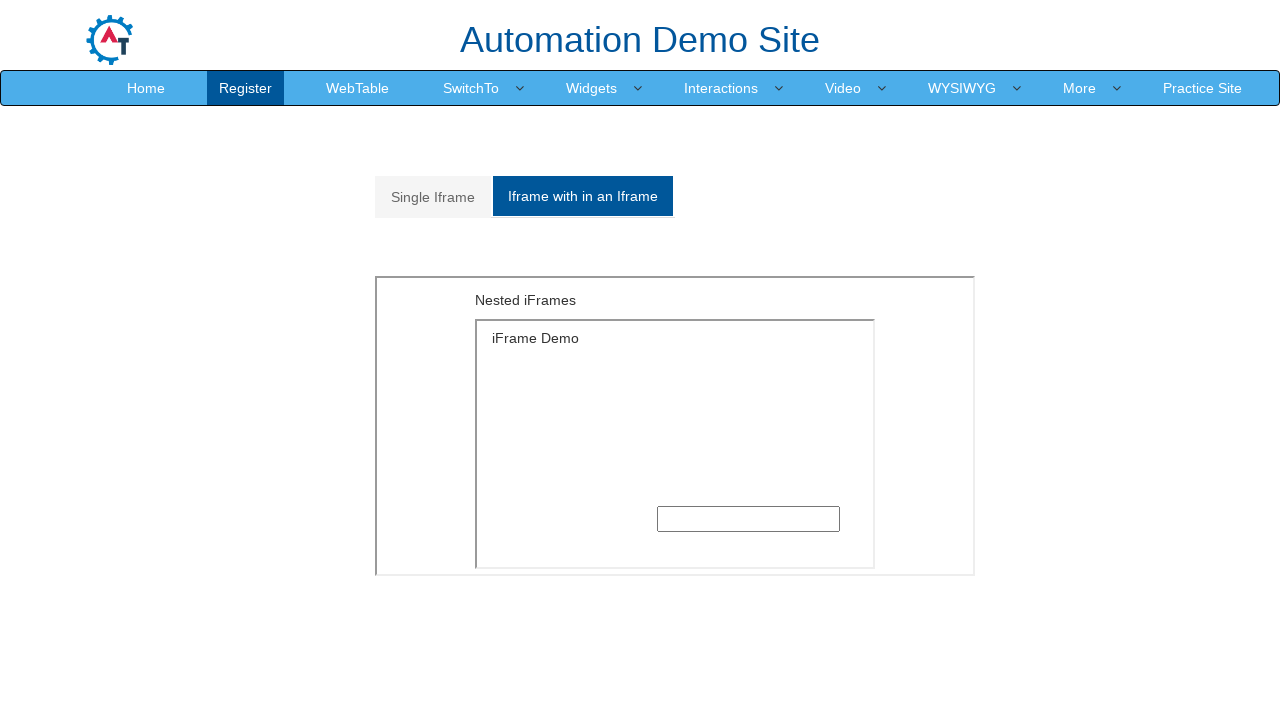